Navigates to the Rolex homepage

Starting URL: https://www.rolex.com/

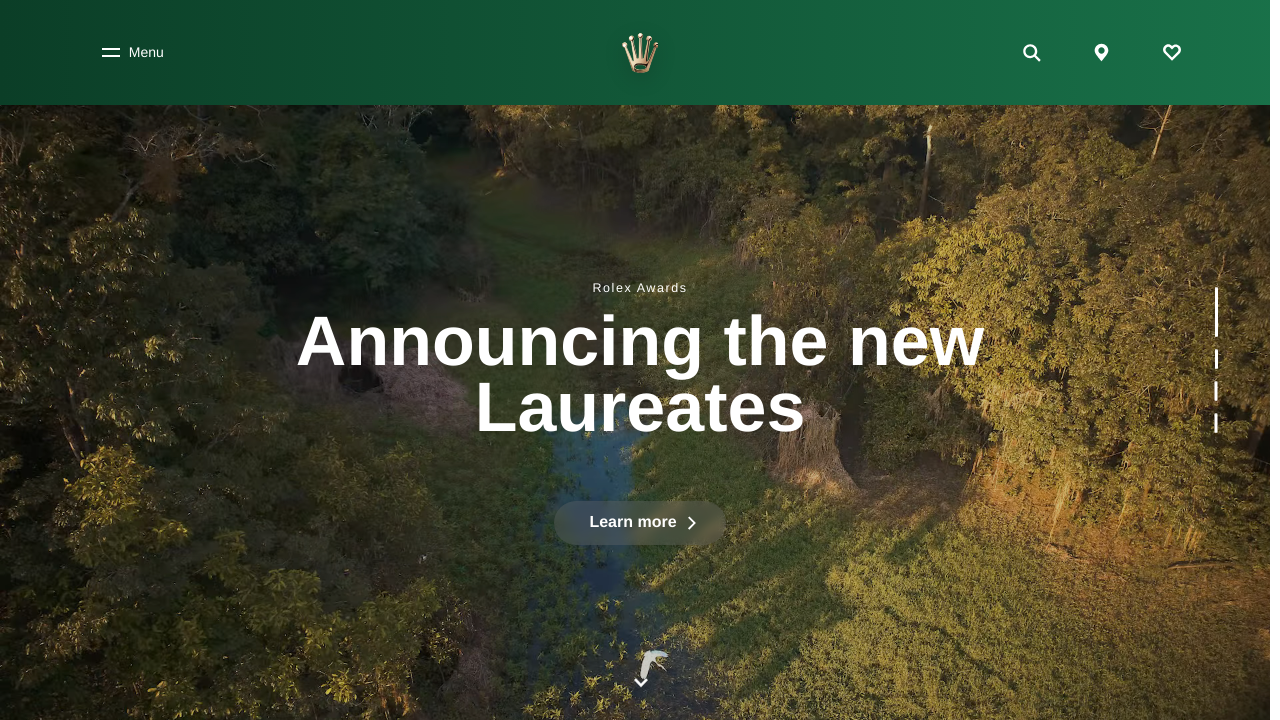

Navigated to Rolex homepage at https://www.rolex.com/
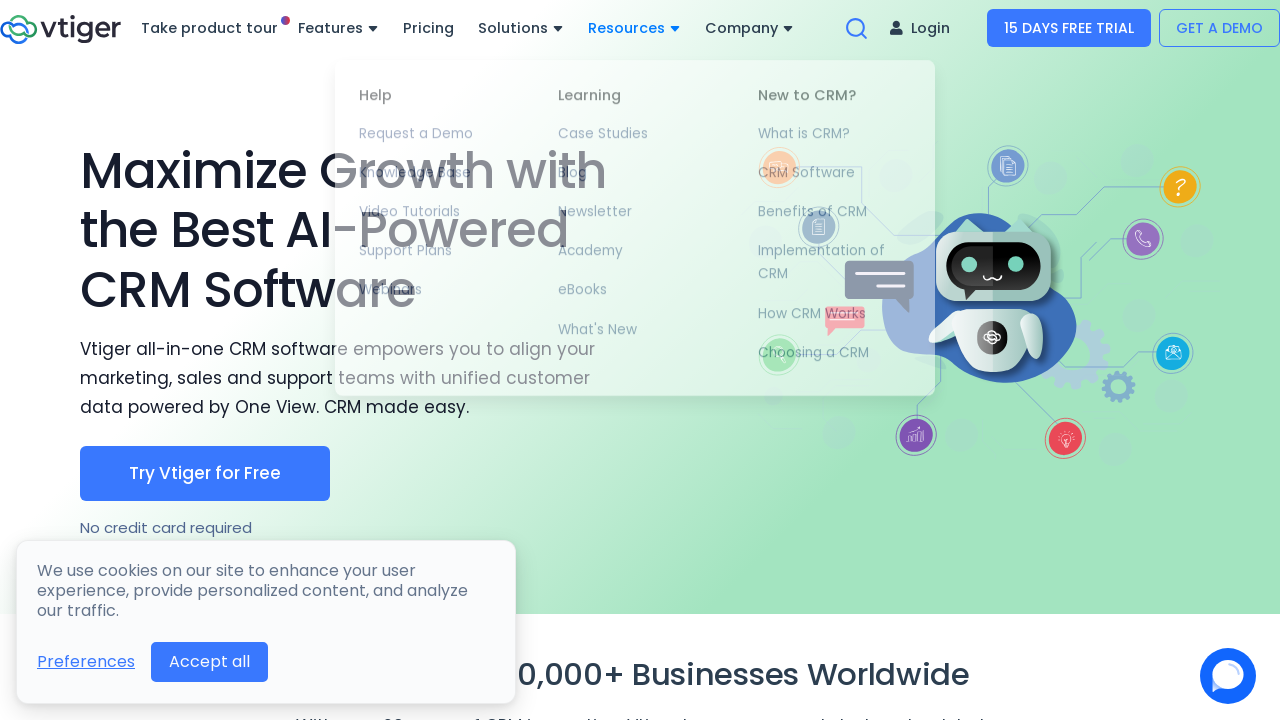

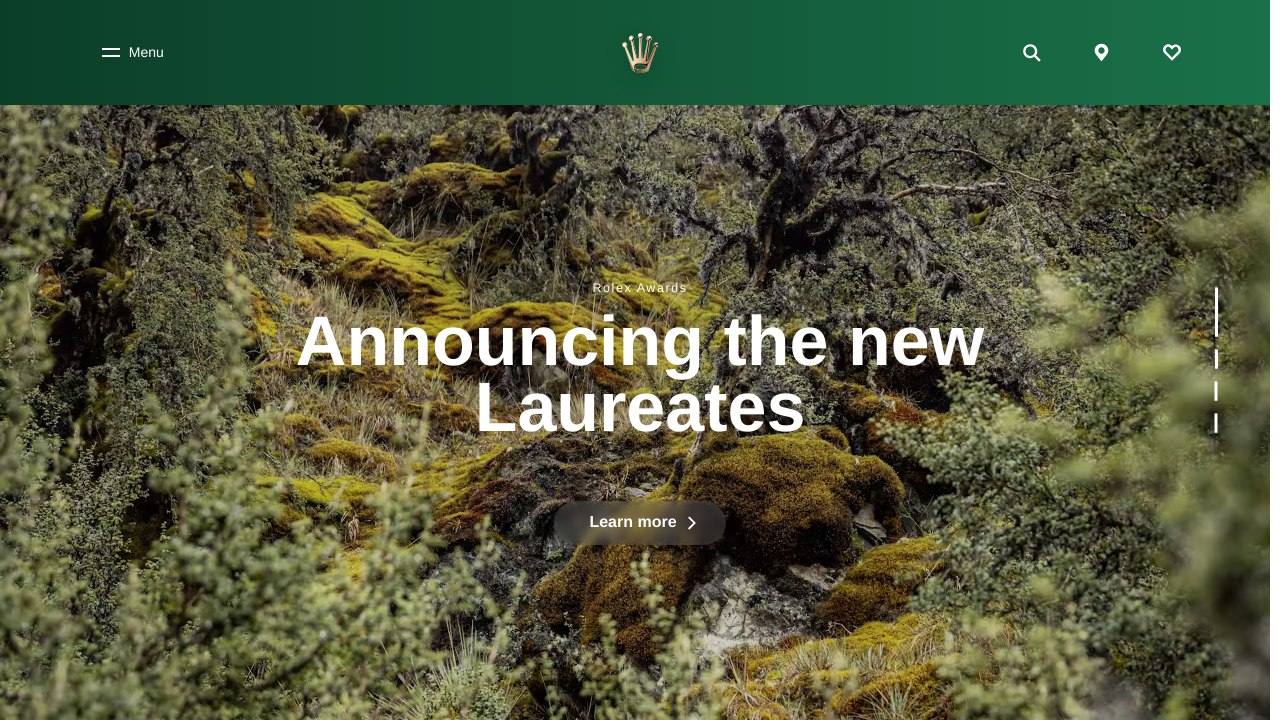